Tests that the J page in Browse Languages shows the correct header text

Starting URL: http://www.99-bottles-of-beer.net/

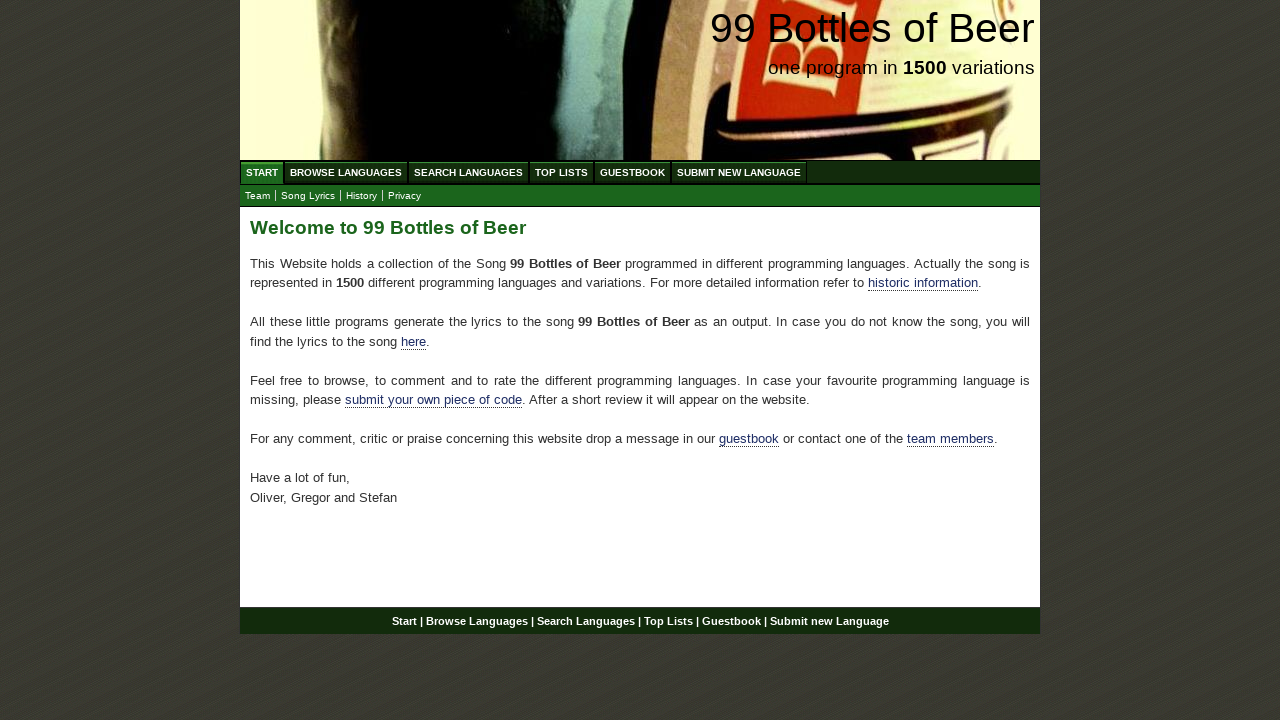

Clicked on Browse Languages link at (346, 172) on xpath=//a[@href='/abc.html']
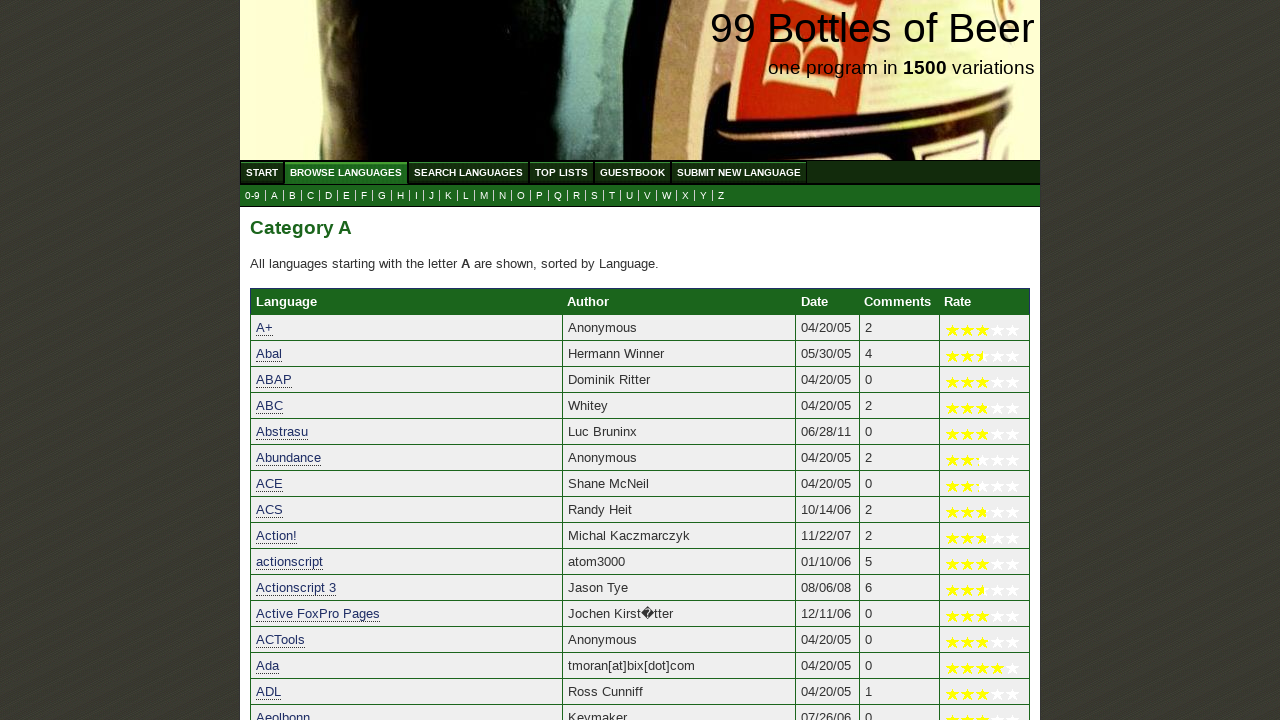

Clicked on letter J to browse languages starting with J at (432, 196) on xpath=//a[@href='j.html']
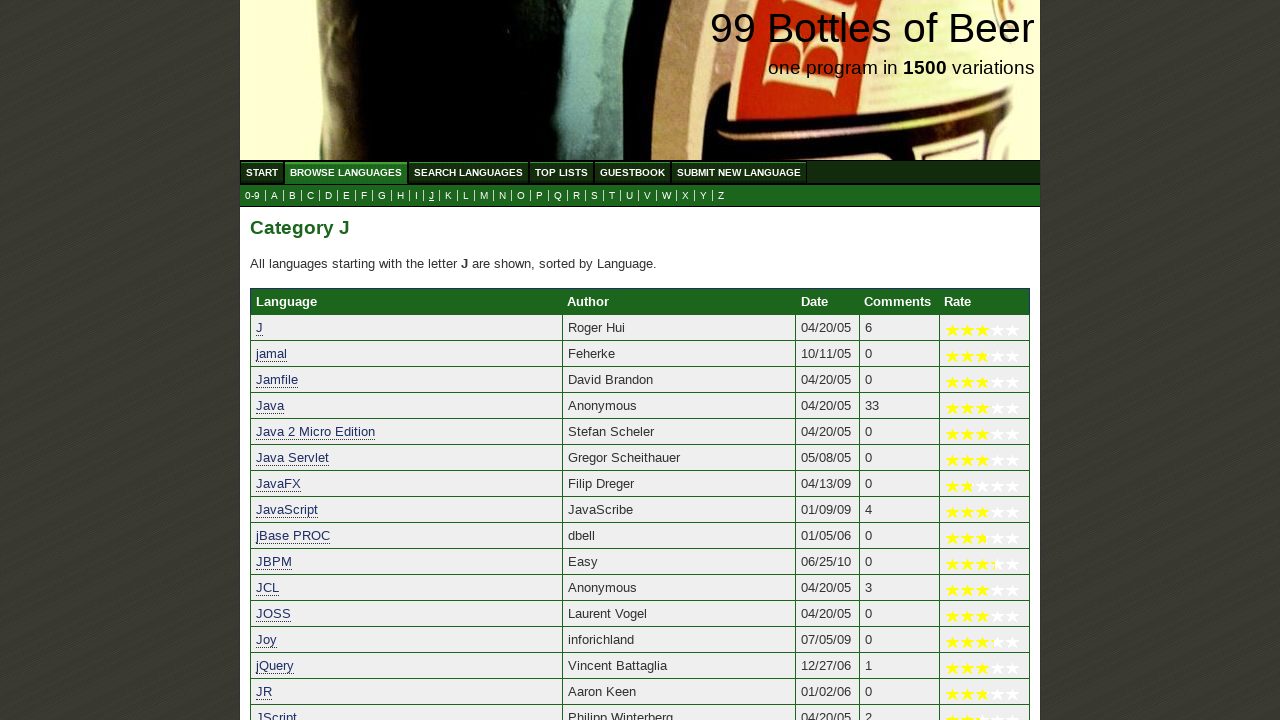

Waited for J language page content to load
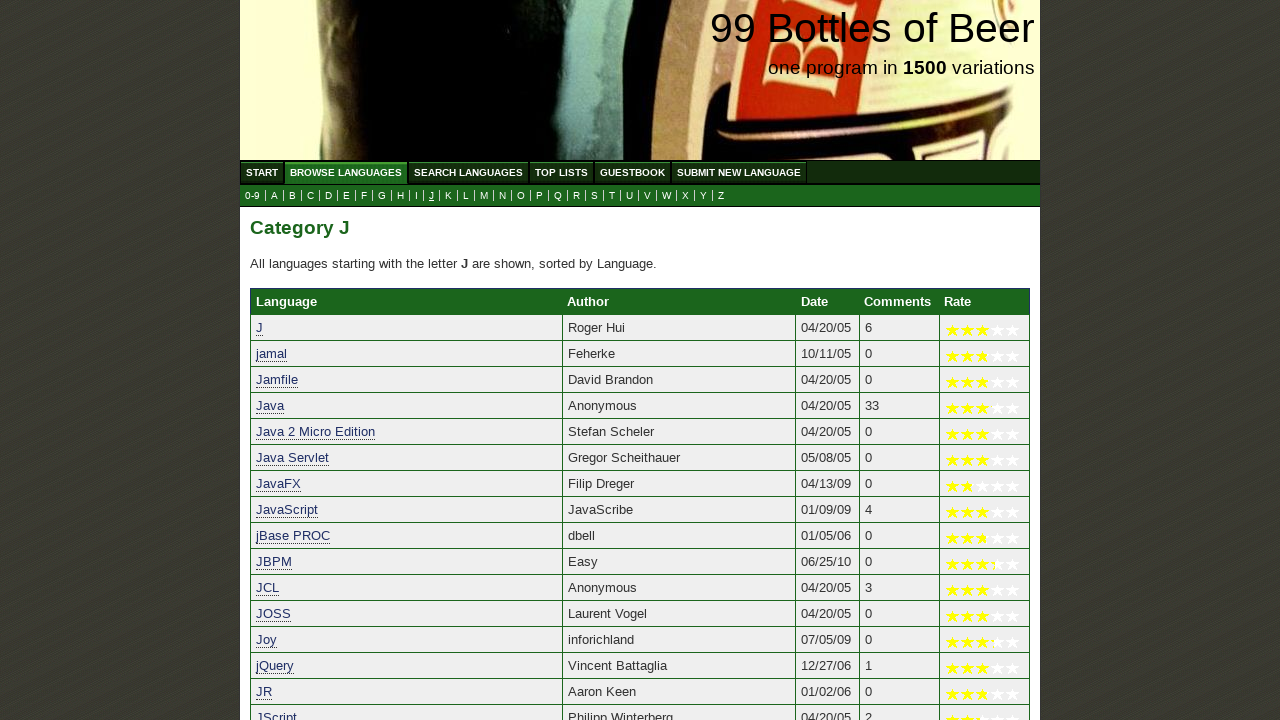

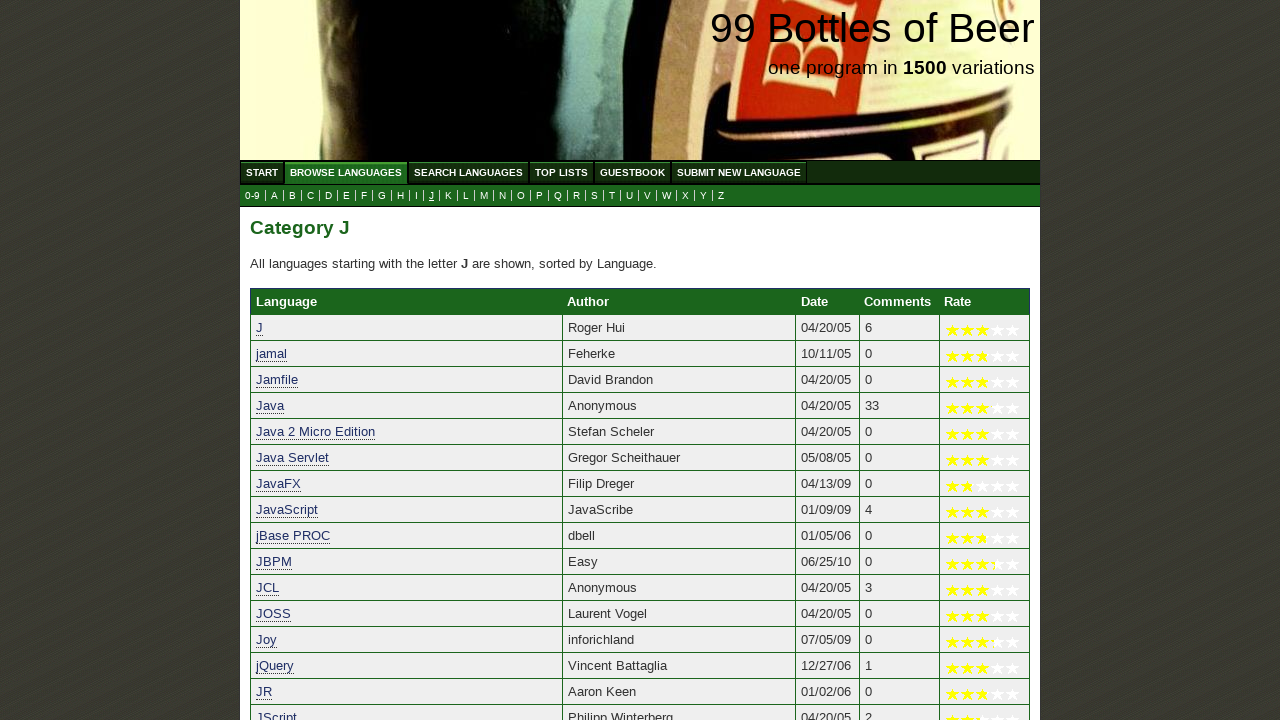